Tests that the home page has three sliders by navigating to the Shop menu, then clicking Home, and verifying the slider count

Starting URL: https://practice.automationtesting.in/

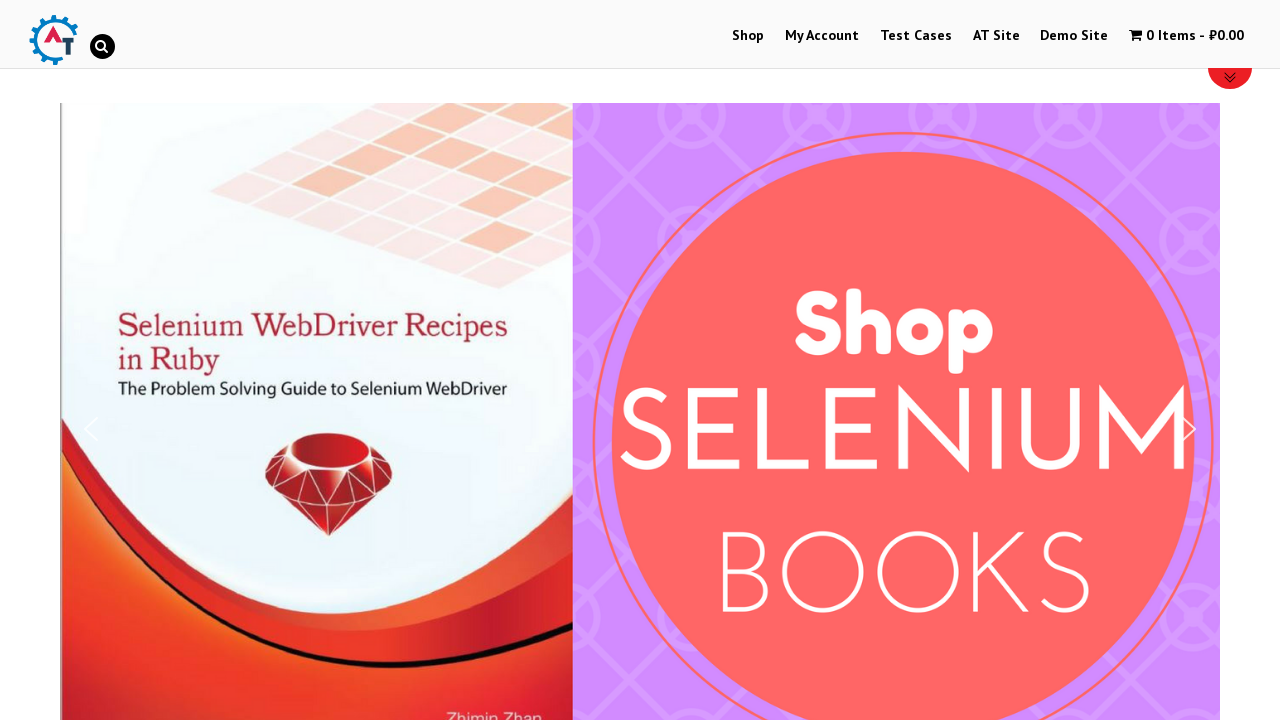

Clicked on Shop menu at (748, 36) on #menu-item-40
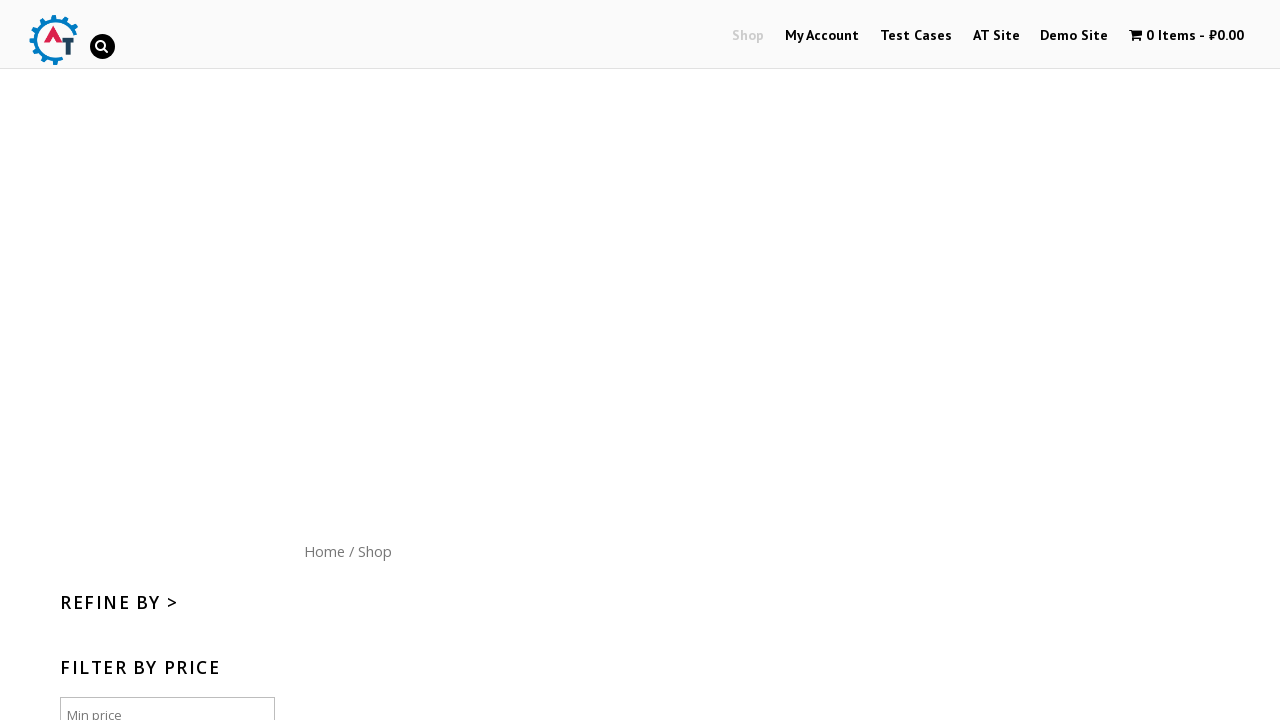

Clicked on Home menu button at (324, 149) on a:text('Home')
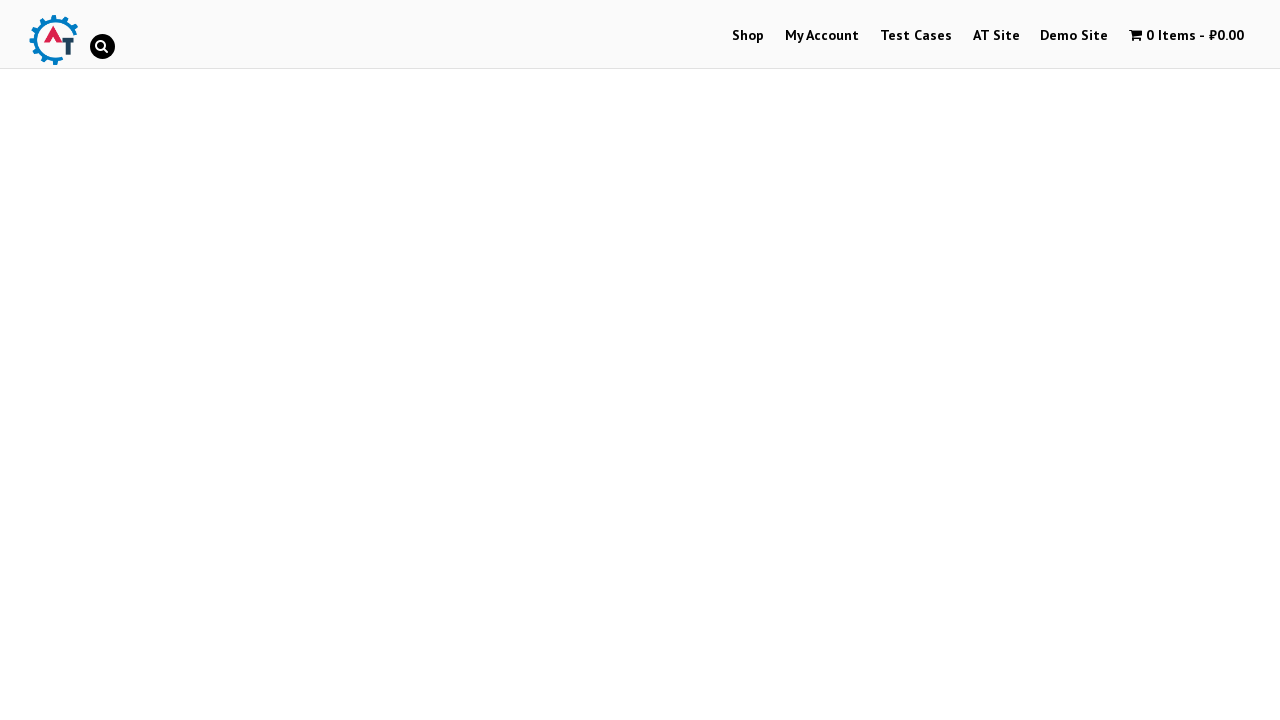

Waited for slider container to be visible
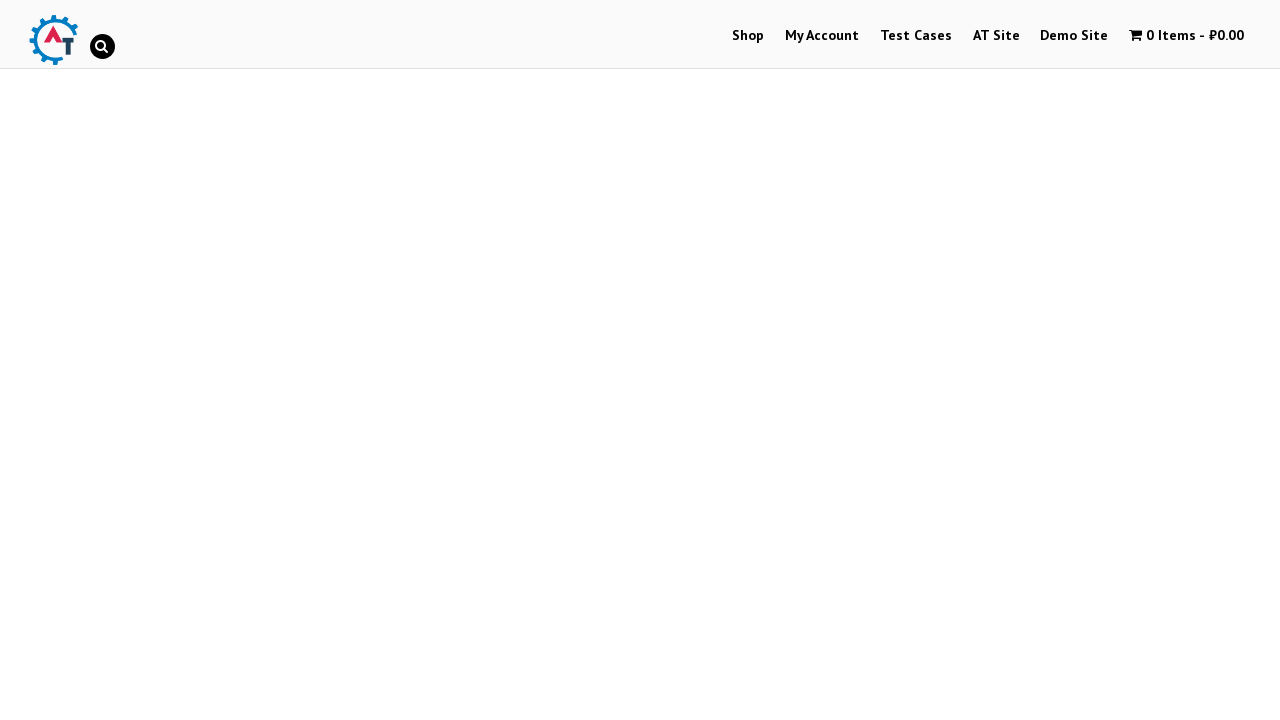

Retrieved all slider elements
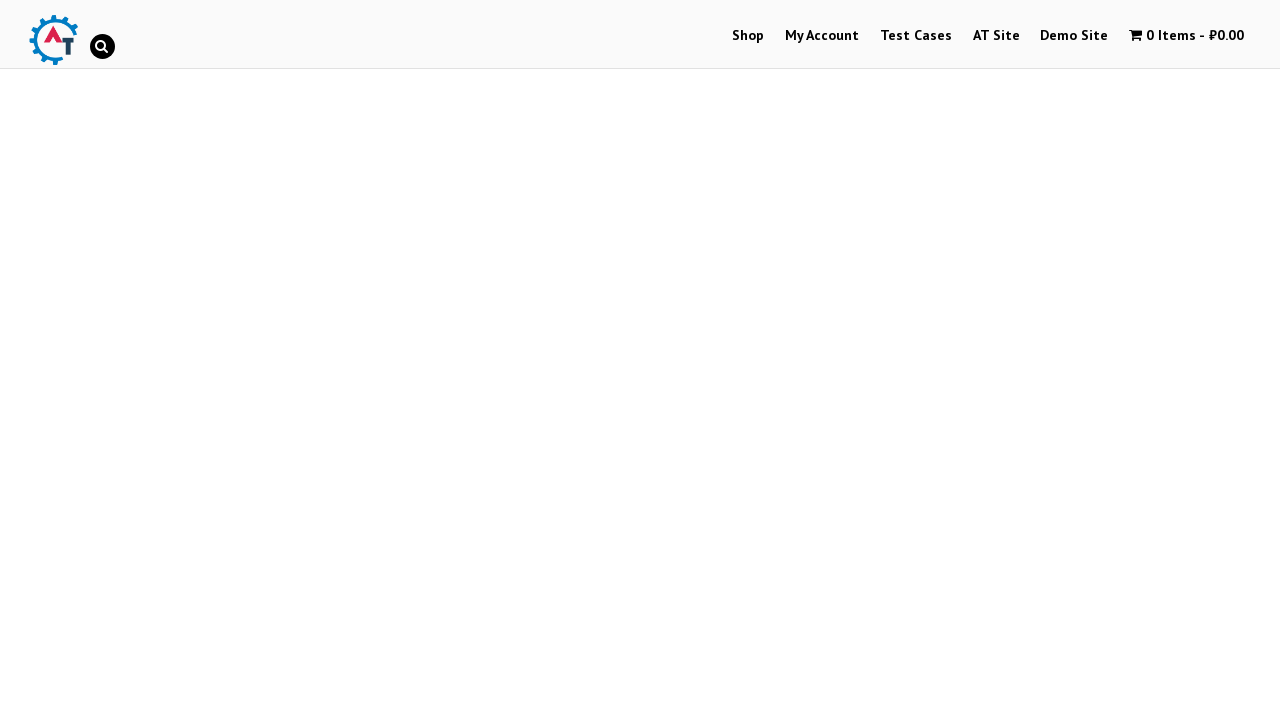

Verified that home page has exactly 3 sliders - Test PASSED
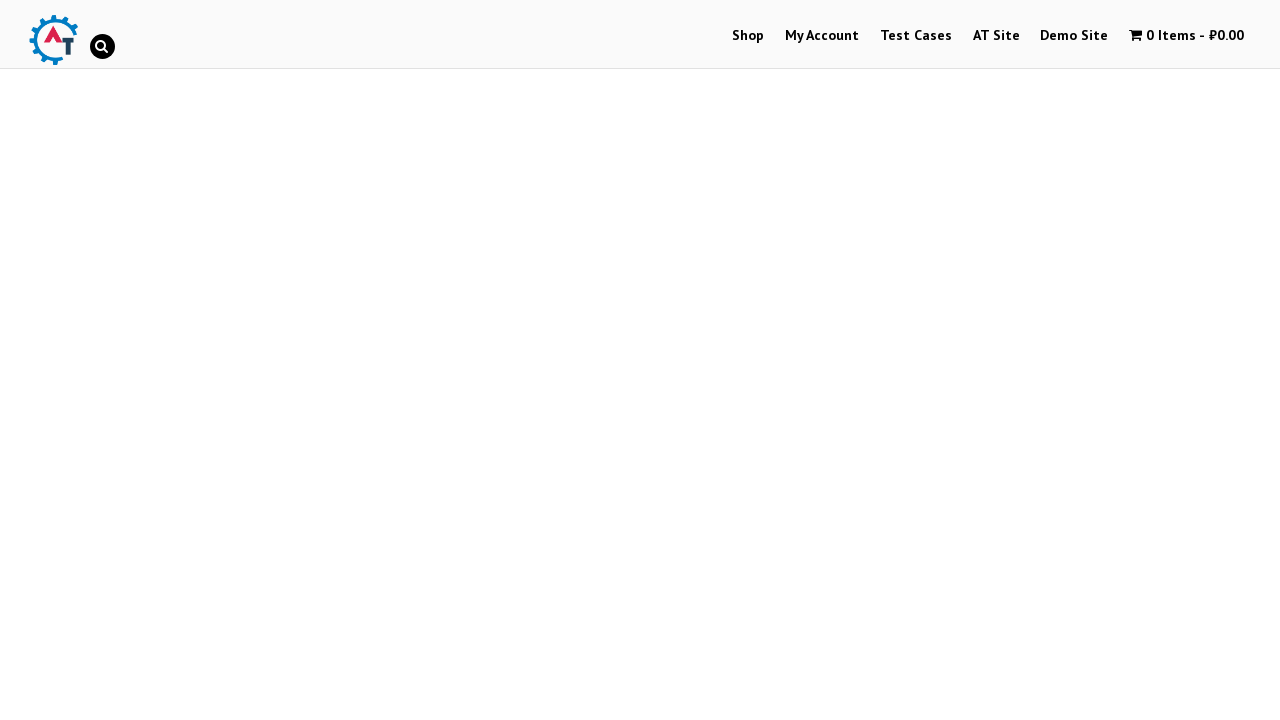

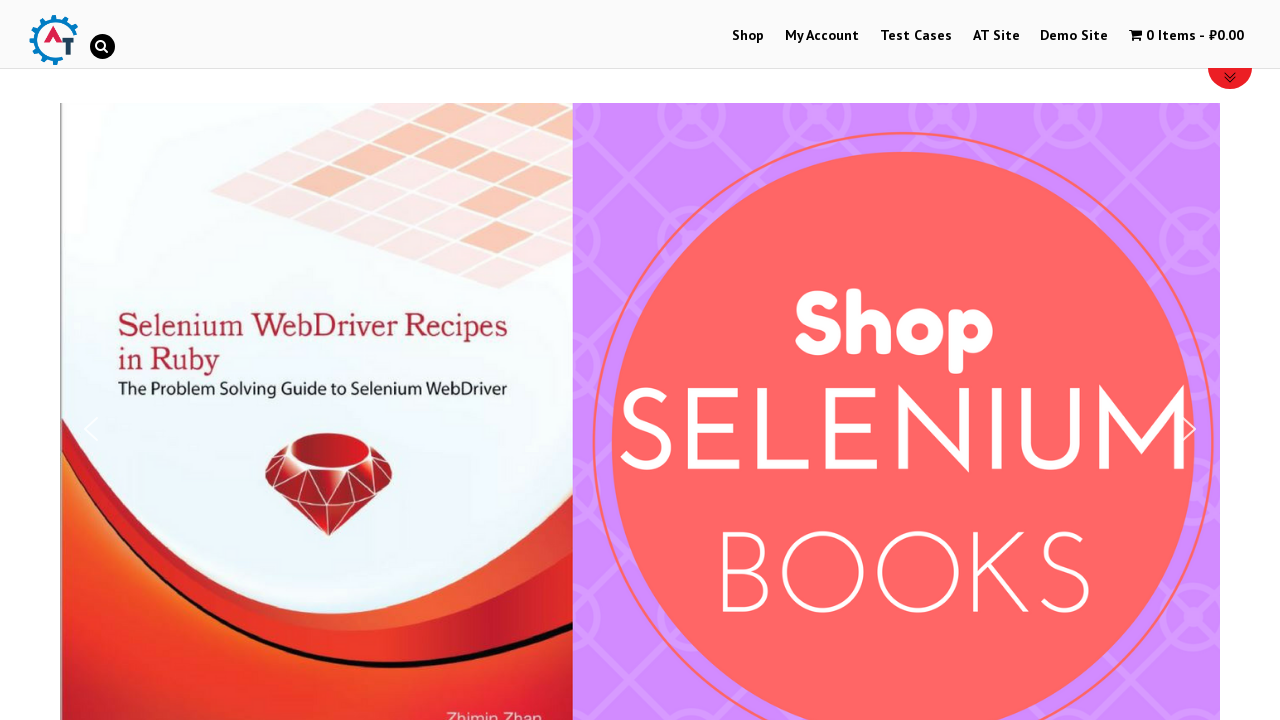